Tests multi-select dropdown functionality on W3Schools by selecting multiple options using keyboard modifiers and then deselecting them

Starting URL: https://www.w3schools.com/tags/tryit.asp?filename=tryhtml_select_multiple

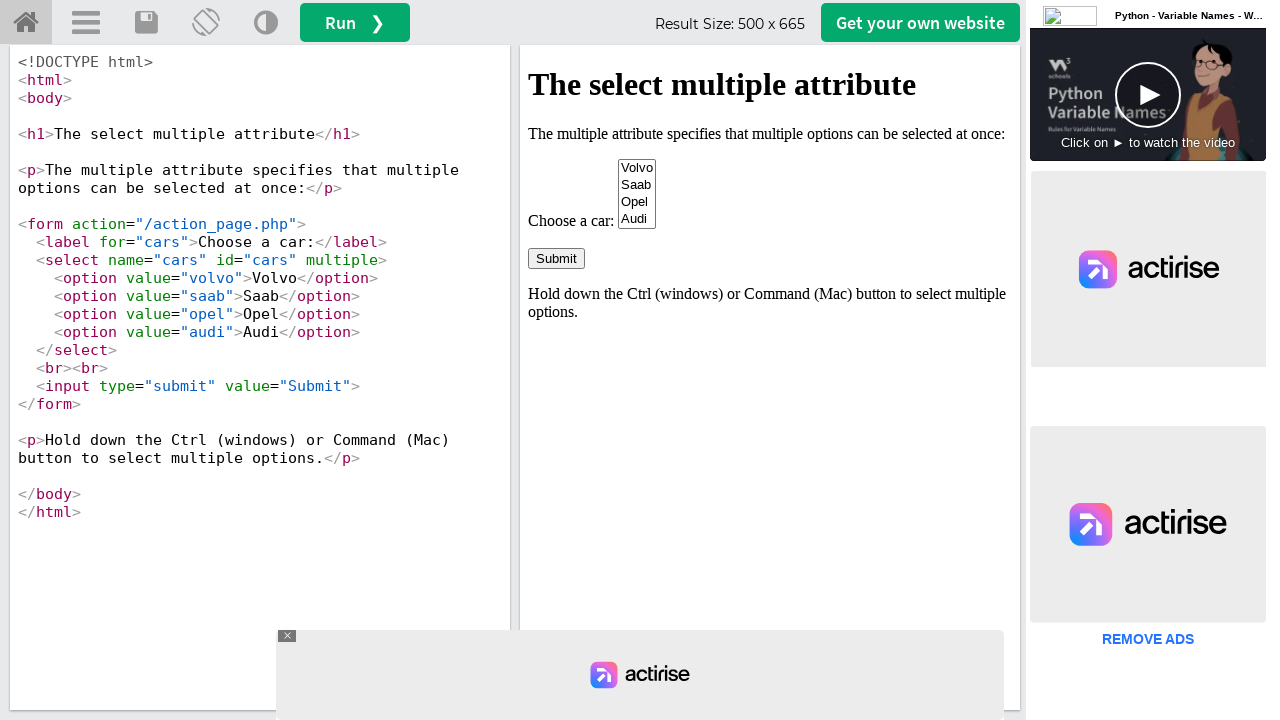

Located and switched to iframe containing multi-select dropdown
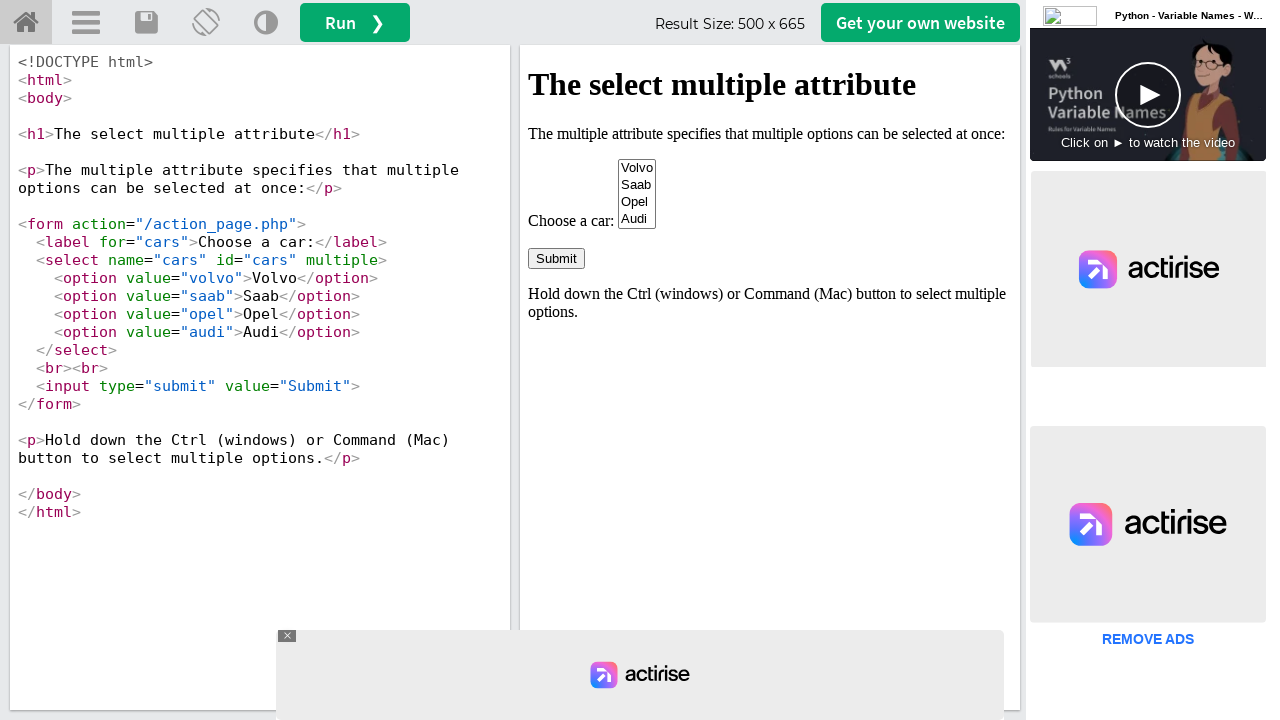

Located multi-select dropdown element
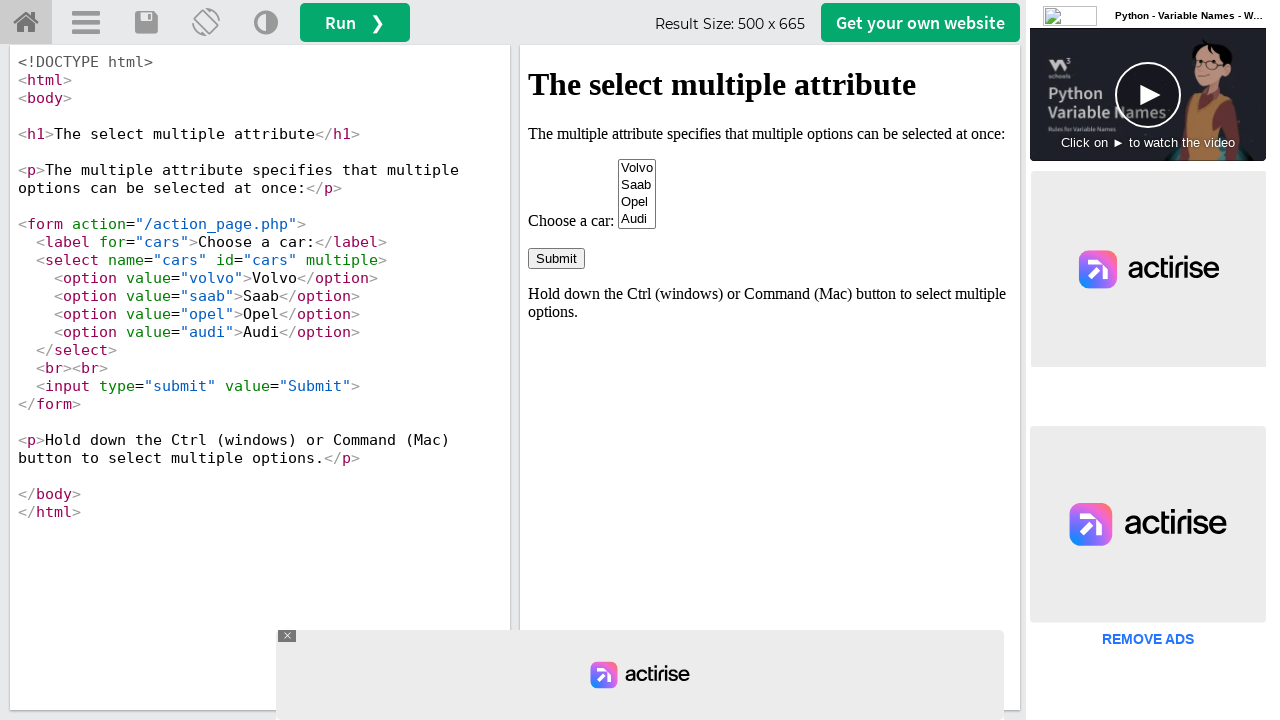

Retrieved all options from multi-select dropdown
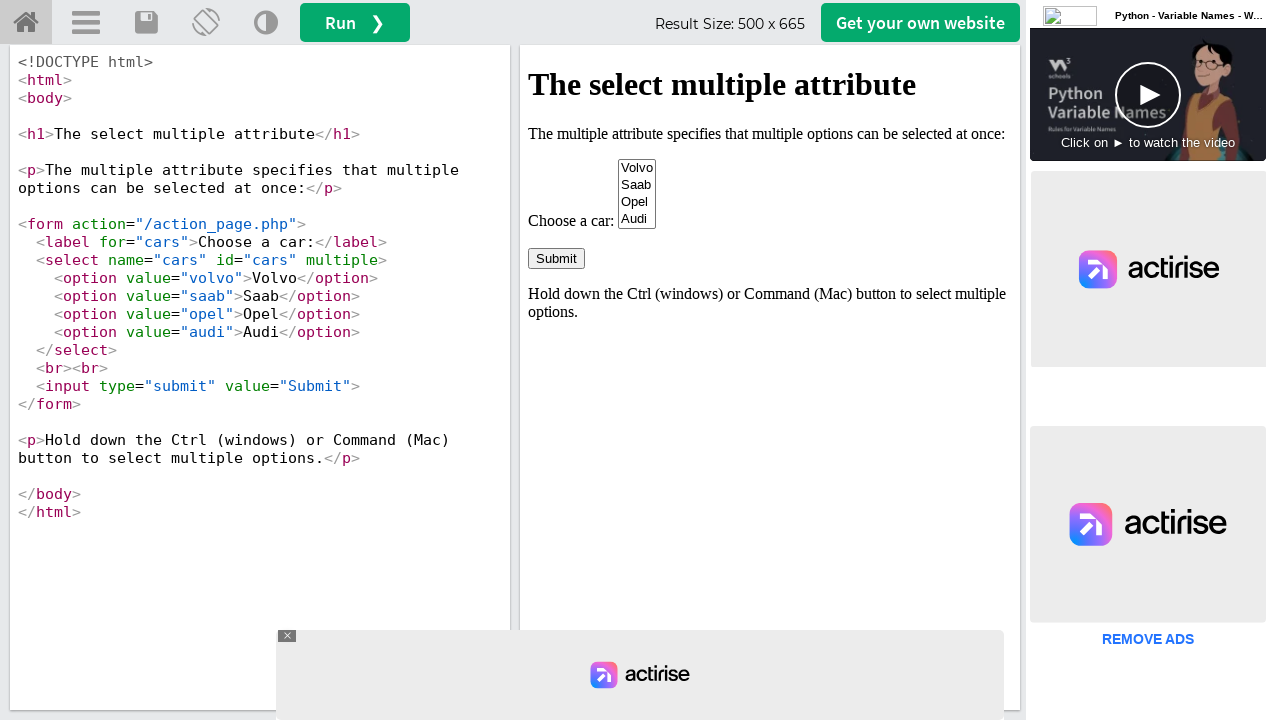

Selected 3rd option (index 2) using Ctrl+Click at (637, 202) on iframe#iframeResult >> nth=0 >> internal:control=enter-frame >> select[name='car
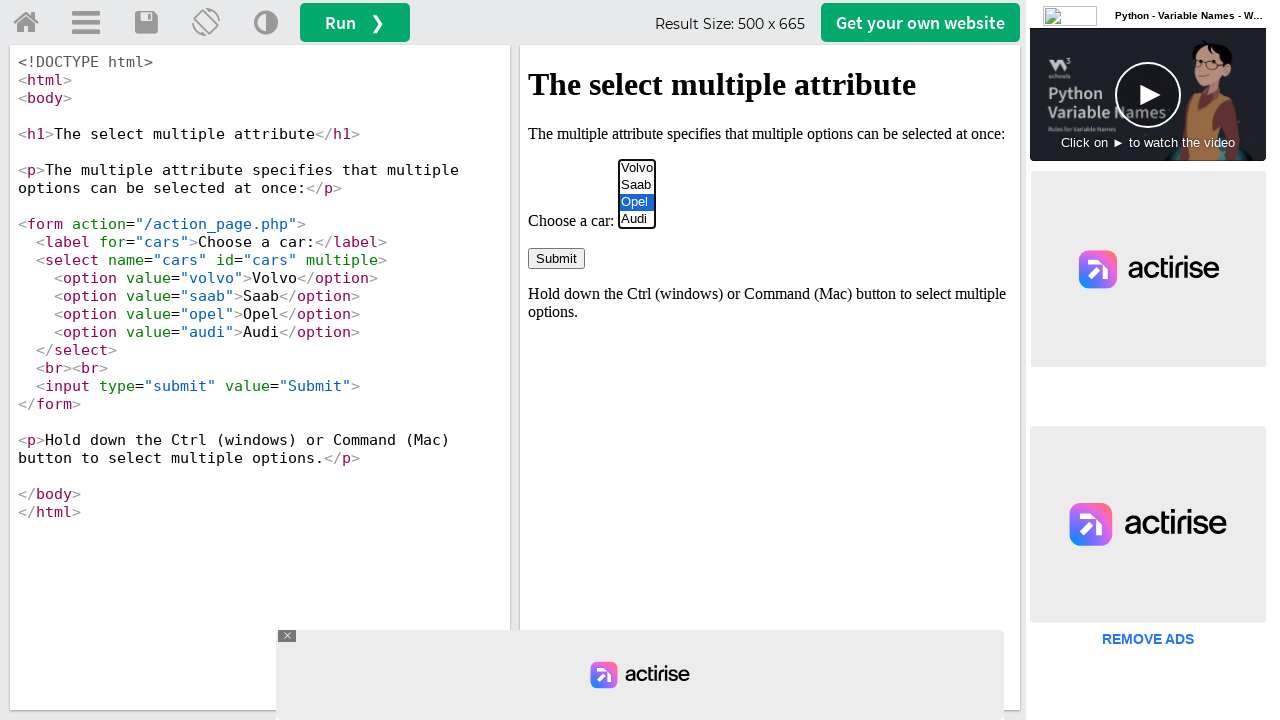

Selected 1st option (index 0) using Ctrl+Click for multi-selection at (637, 168) on iframe#iframeResult >> nth=0 >> internal:control=enter-frame >> select[name='car
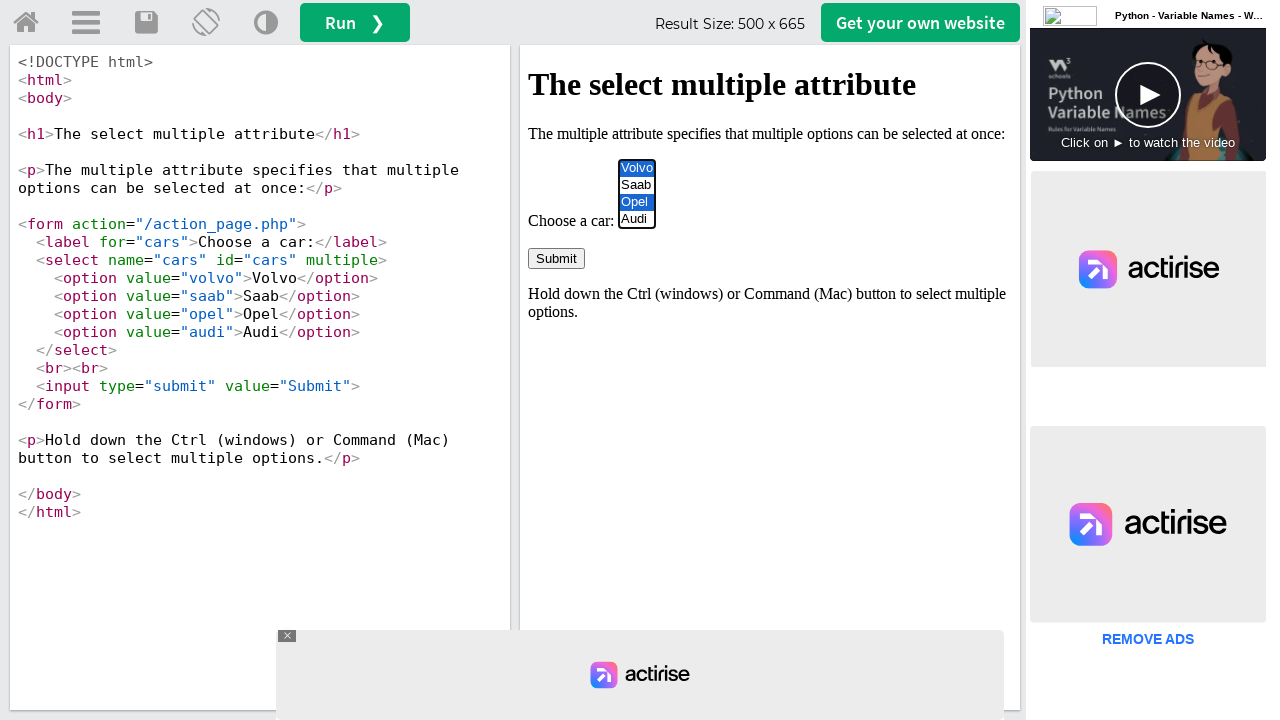

Deselected the 'Volvo' option using Ctrl+Click at (637, 168) on iframe#iframeResult >> nth=0 >> internal:control=enter-frame >> select[name='car
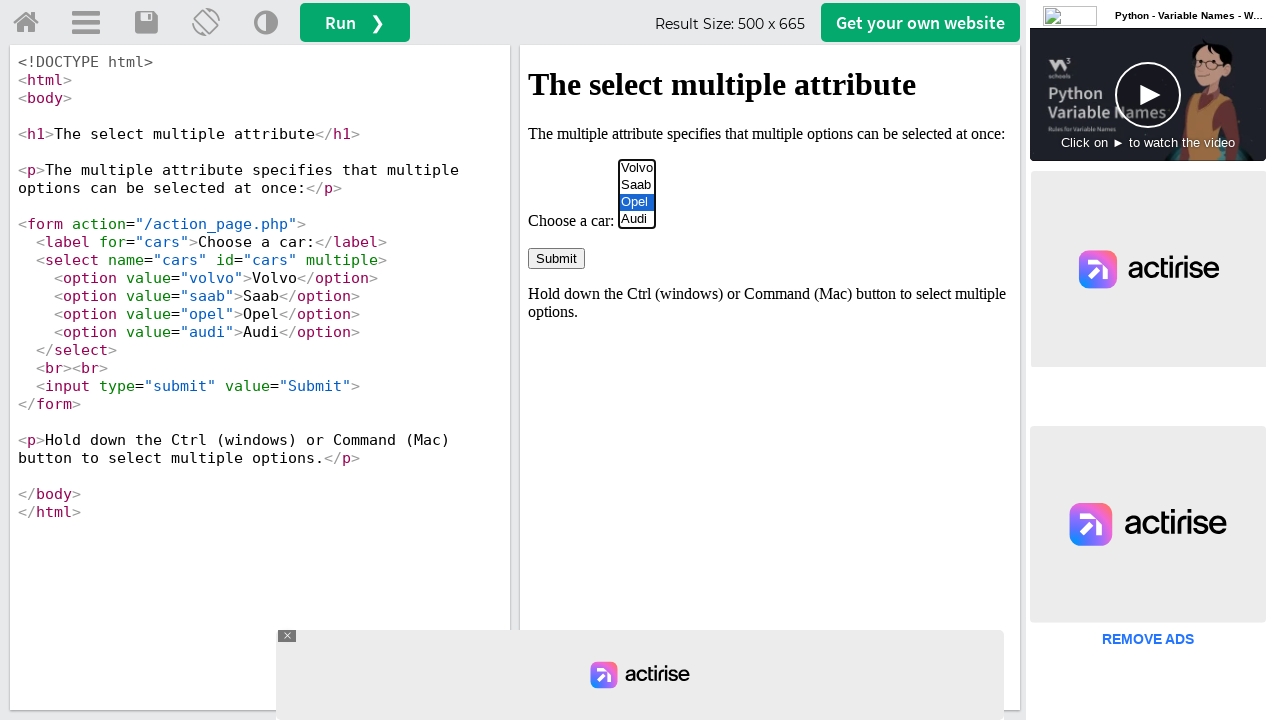

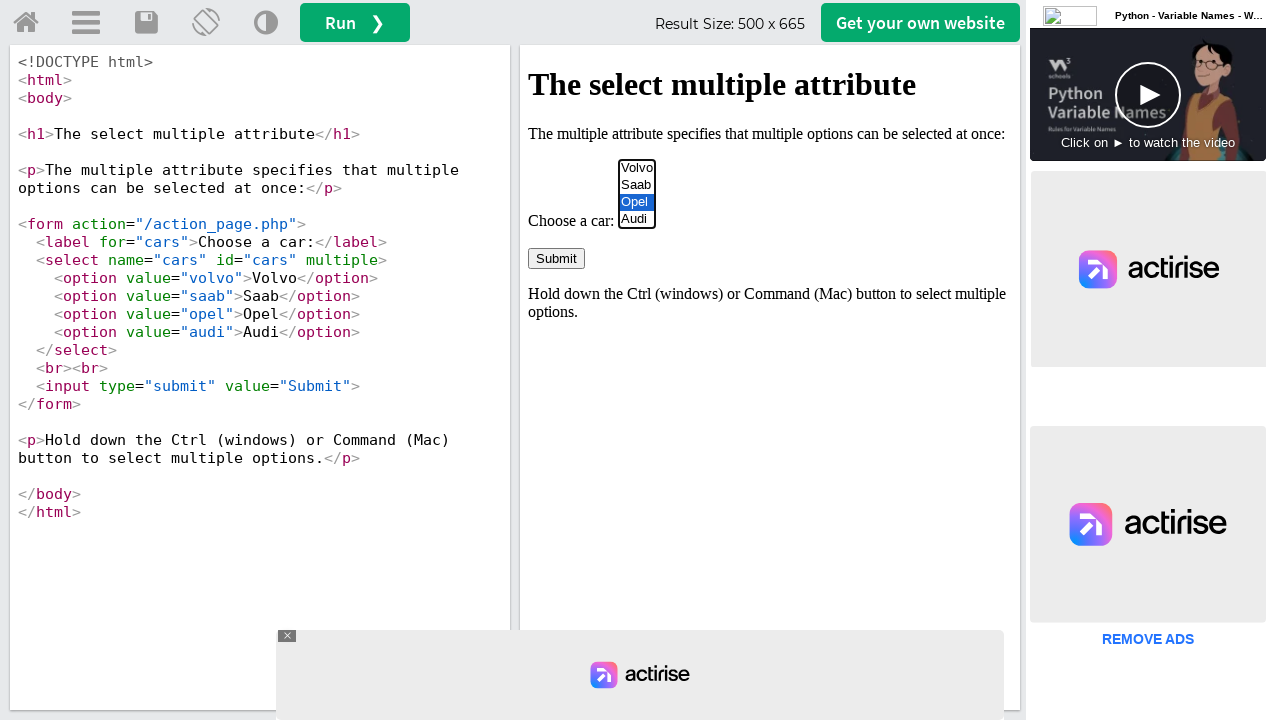